Tests registration form by filling the first name field and selecting the male gender radio button

Starting URL: http://demo.automationtesting.in/Register.html

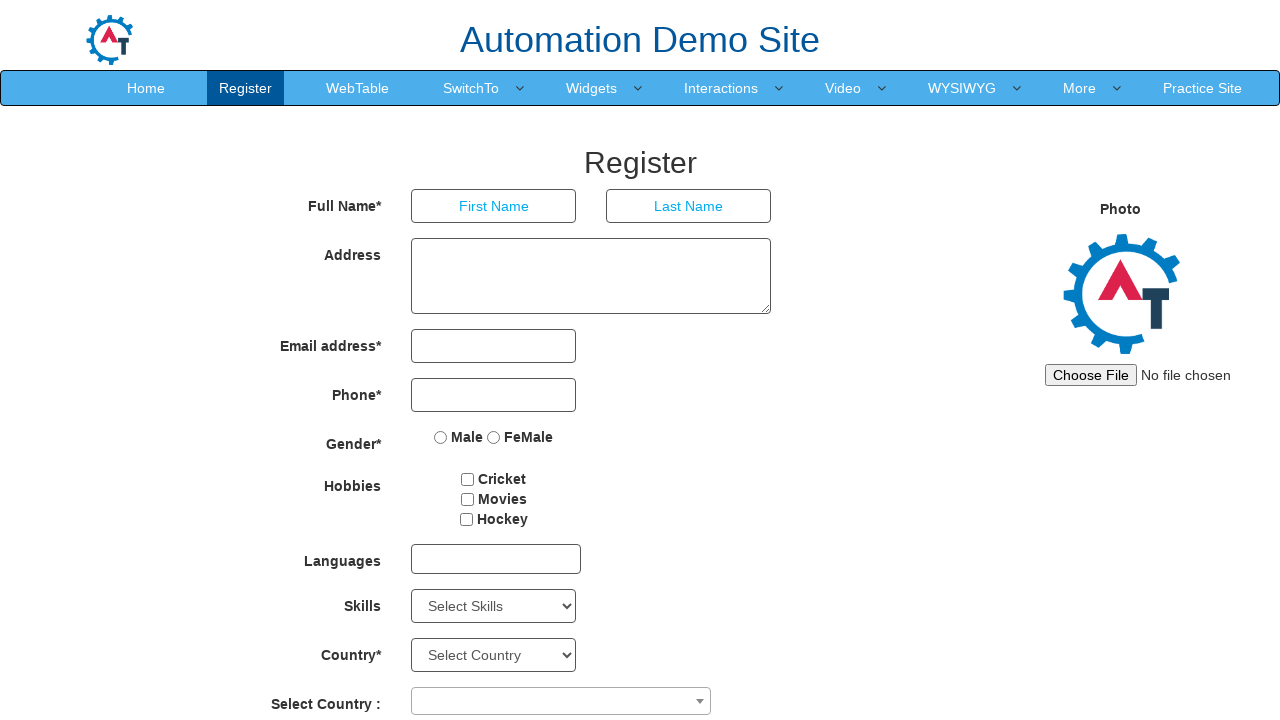

Filled First Name field with 'Tom' on //input[@placeholder='First Name']
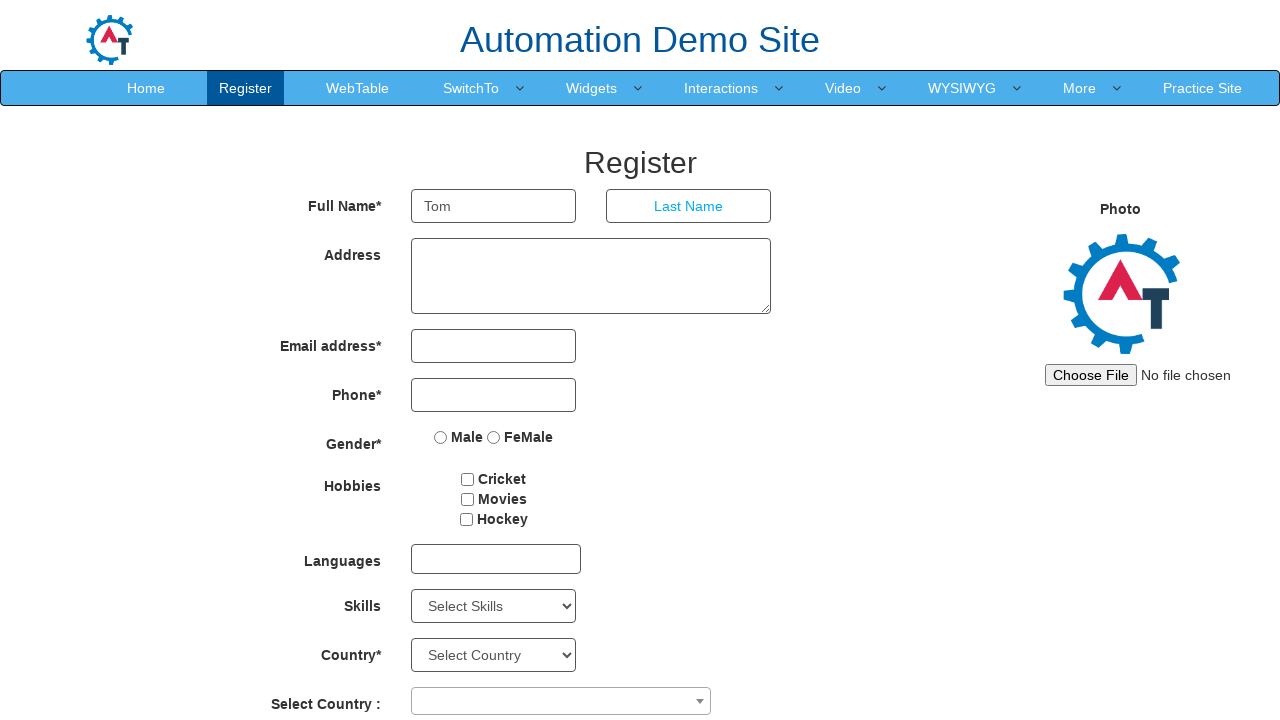

Selected Male gender radio button at (441, 437) on xpath=//input[@value='Male']
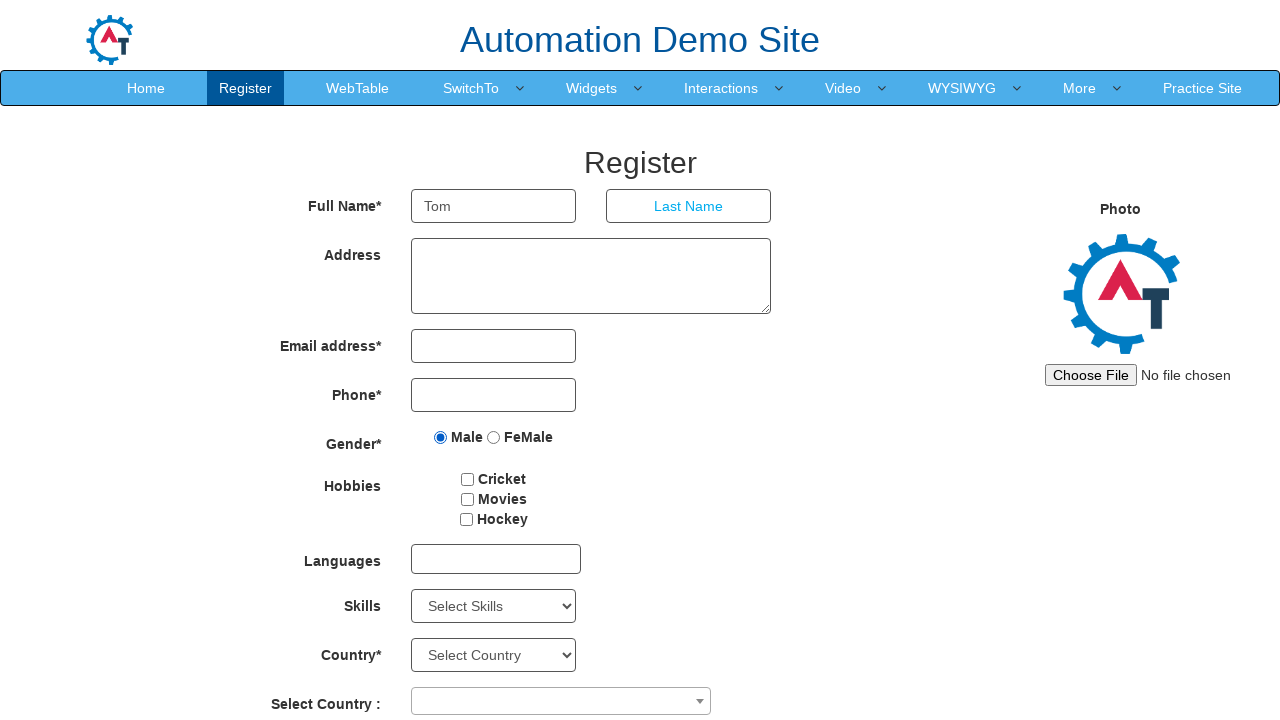

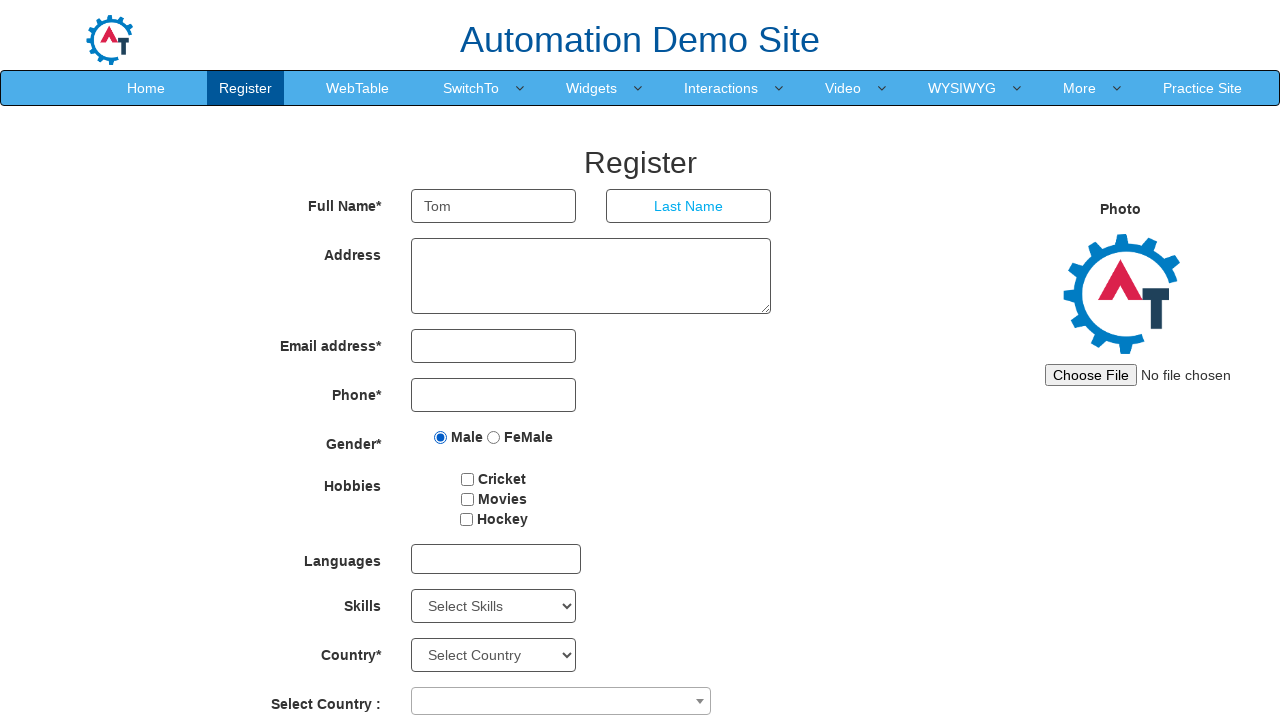